Tests alert handling functionality by navigating to an alert demo page, triggering an alert, and accepting it

Starting URL: https://leafground.com/

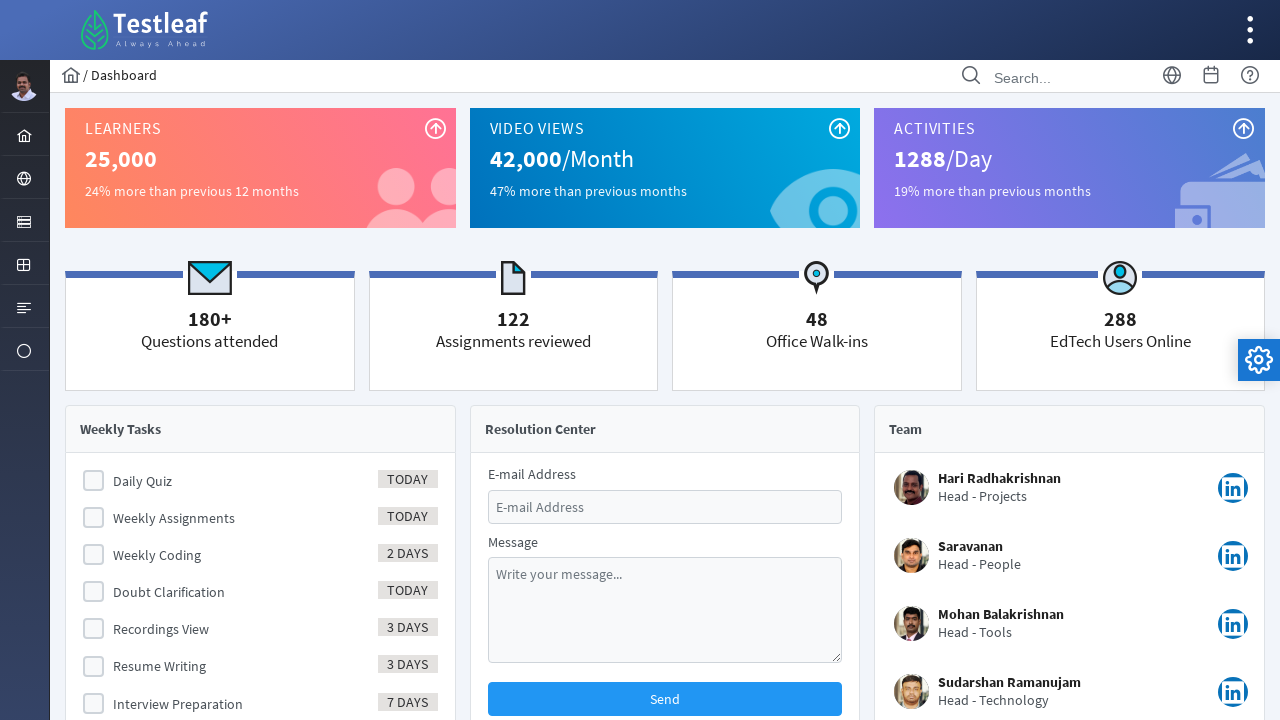

Clicked on Browser menu option at (24, 178) on xpath=//*[text()='Browser']/ancestor::a
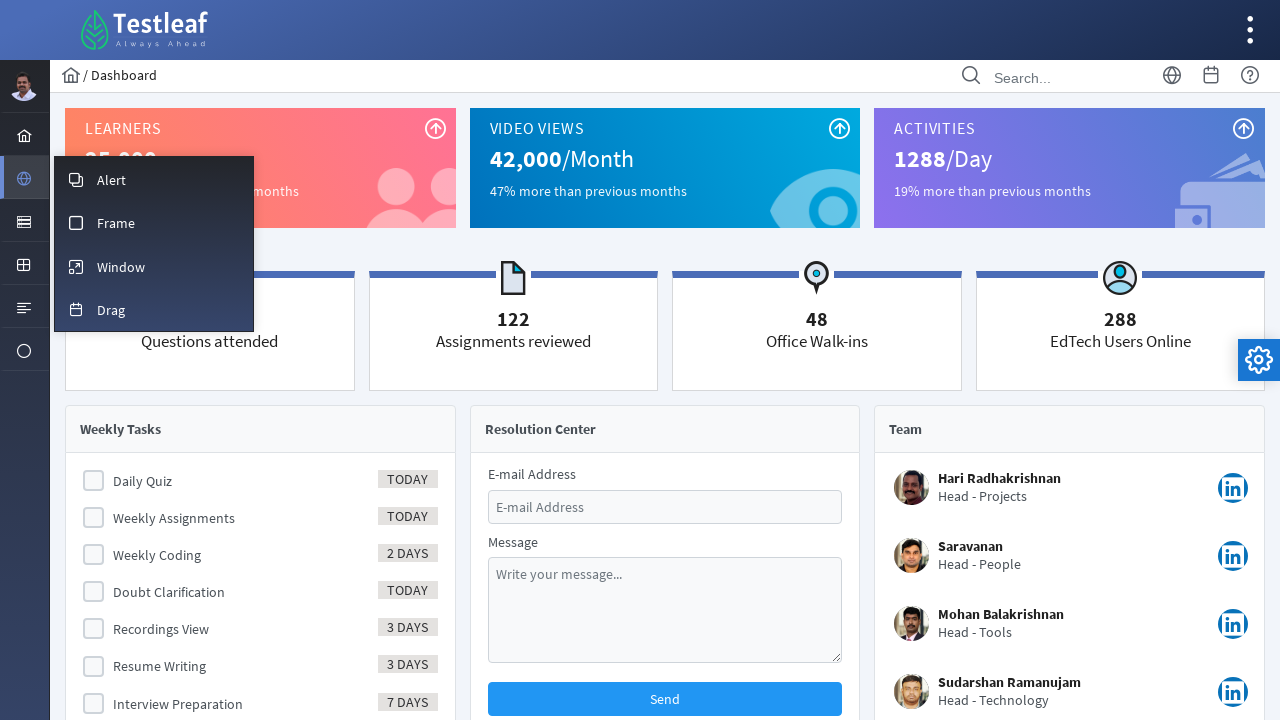

Clicked on Alert submenu at (154, 179) on xpath=//span[text()='Alert']/ancestor::a
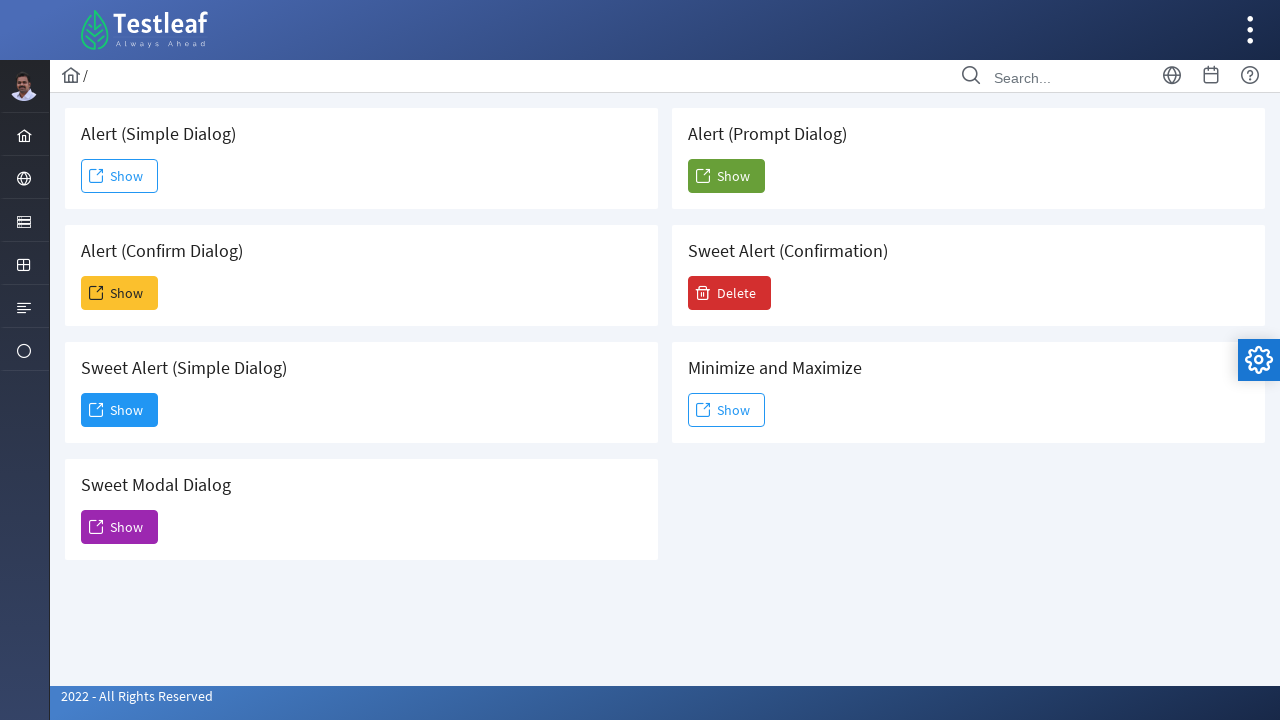

Clicked Show button to trigger alert at (120, 176) on xpath=//span[text()='Show']/ancestor::button[1]
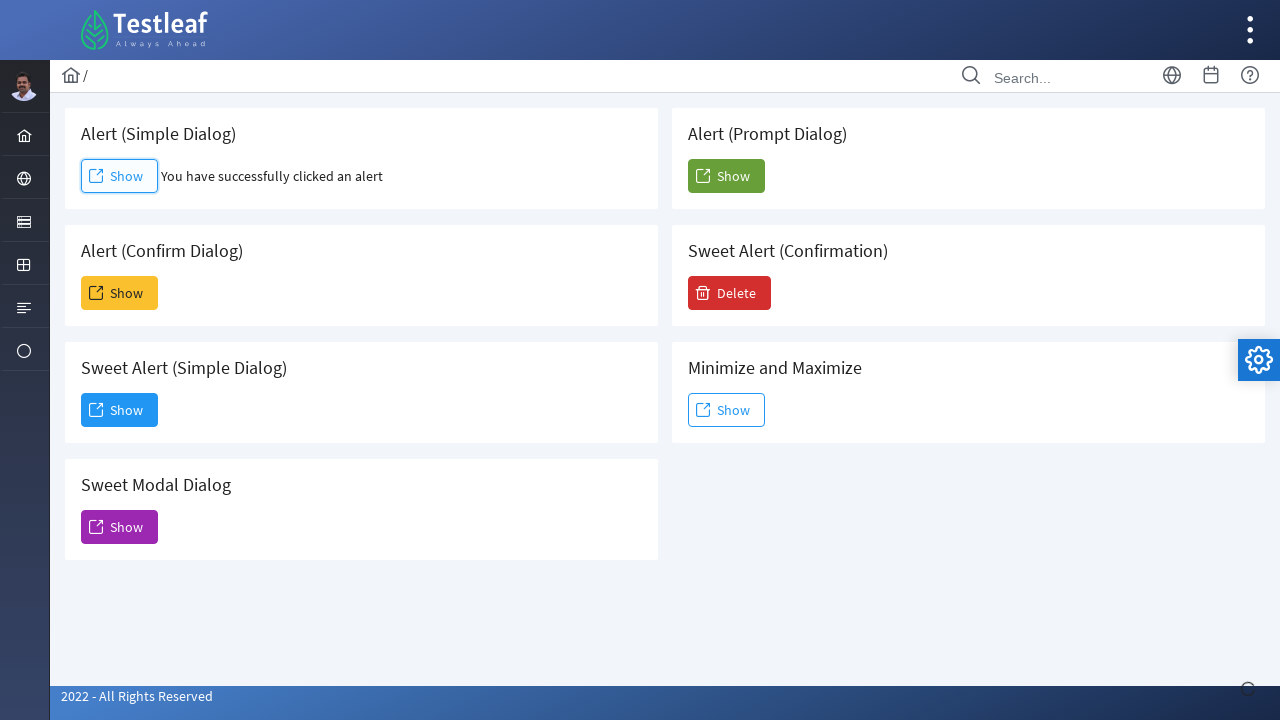

Set up dialog handler to accept alerts
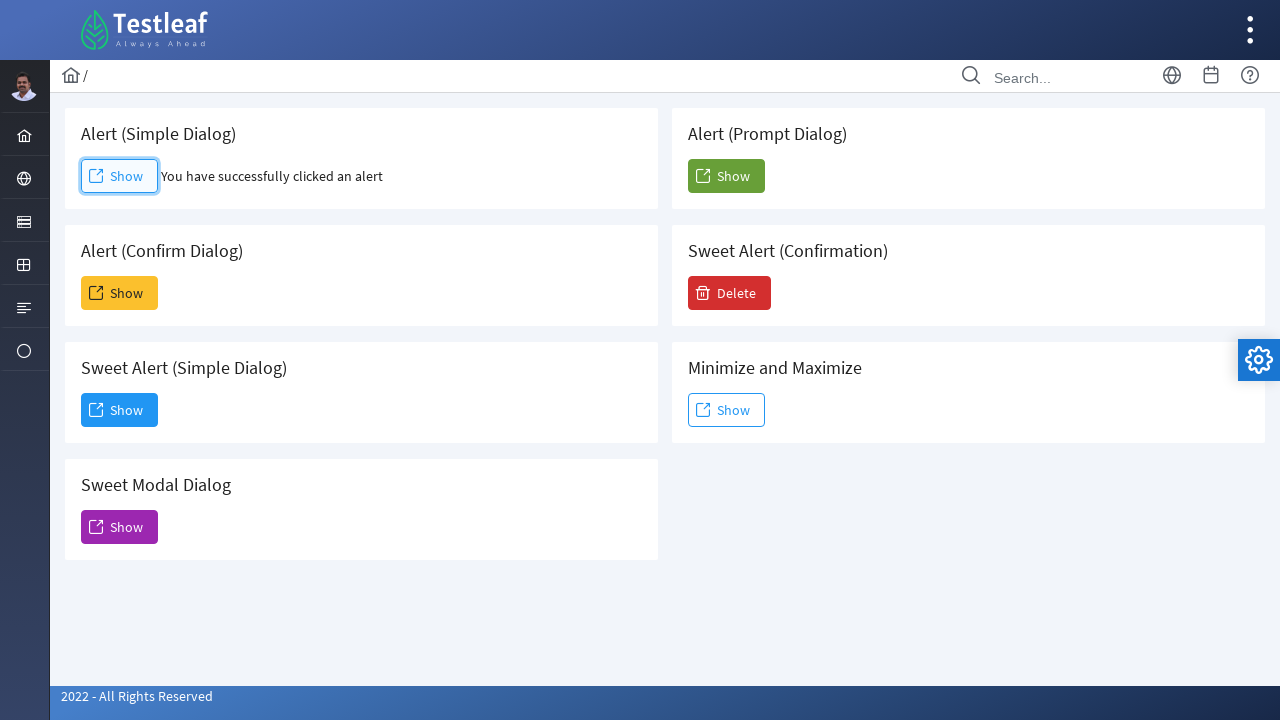

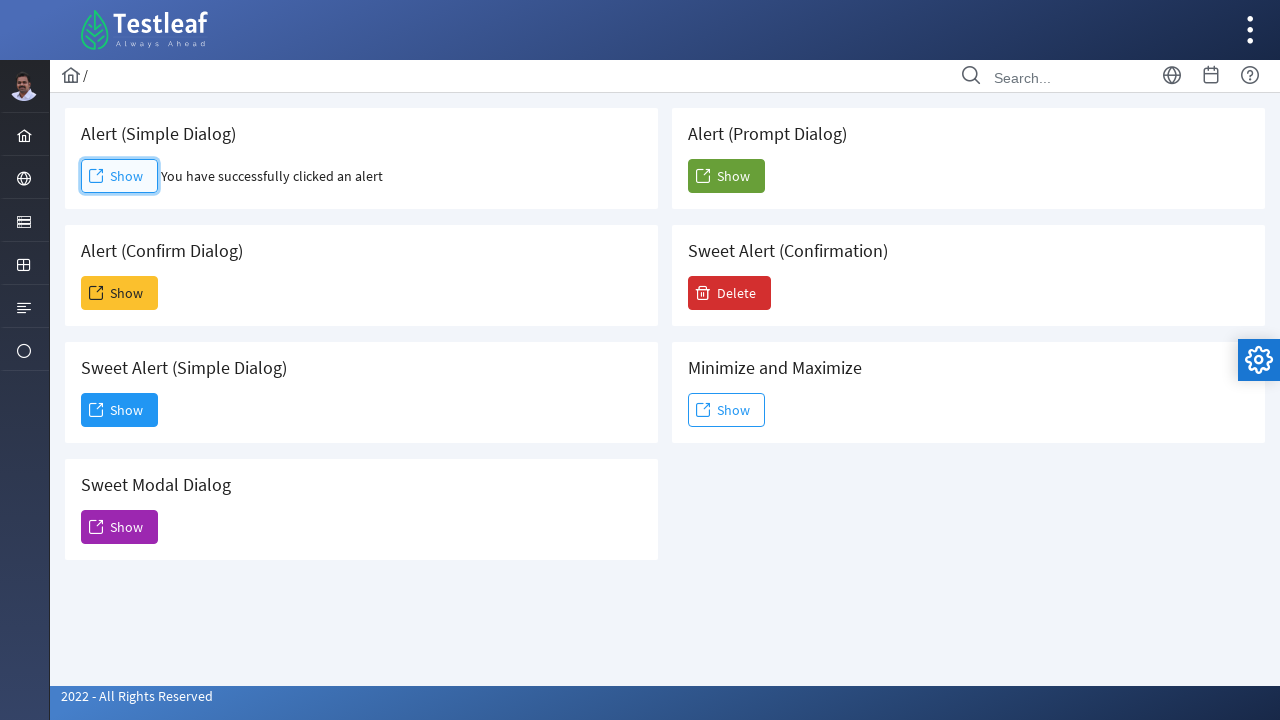